Tests dropdown selection functionality by selecting options from a standard dropdown using different selection methods (by index, by visible text), then iterates through a multi-select dropdown to select multiple options (AWS, Appium, Playwright).

Starting URL: https://www.leafground.com/select.xhtml

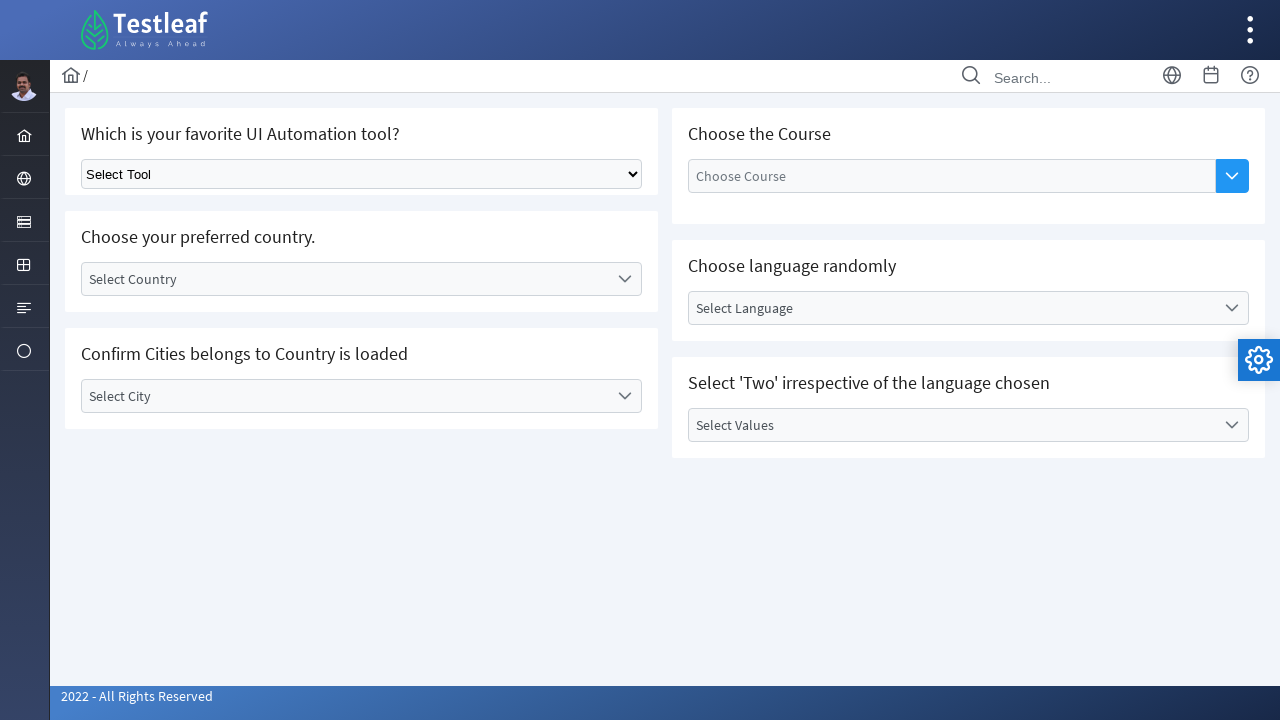

Waited for dropdown selector to be available
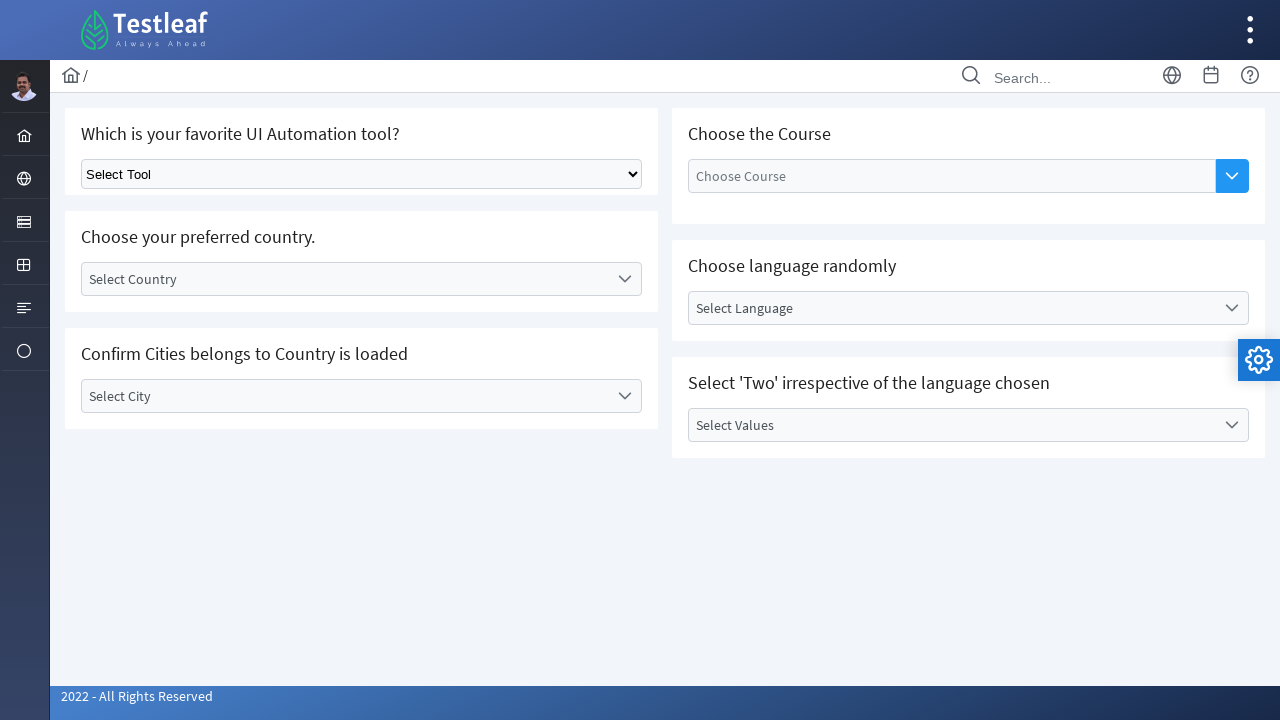

Selected 5th option (index 4) from first dropdown on #j_idt87 select
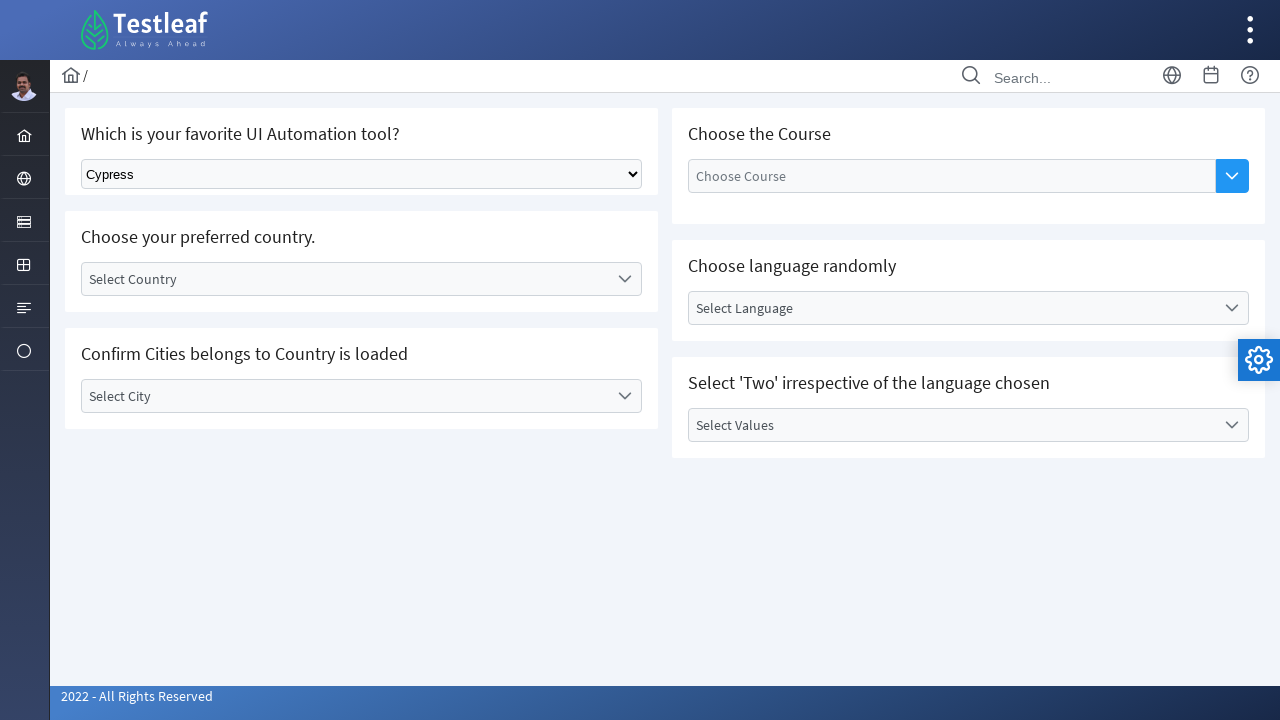

Selected 'Selenium' option from first dropdown by visible text on #j_idt87 select
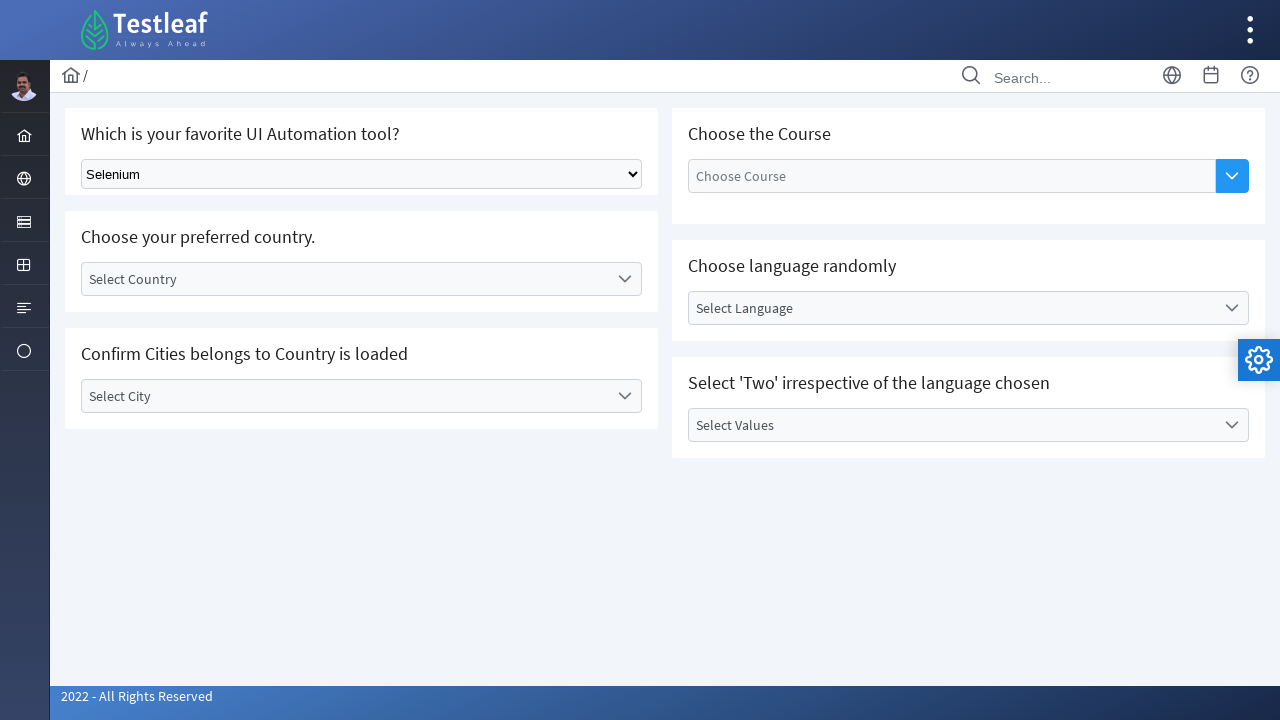

Clicked multi-select dropdown button to open menu at (1232, 176) on button[type='button']
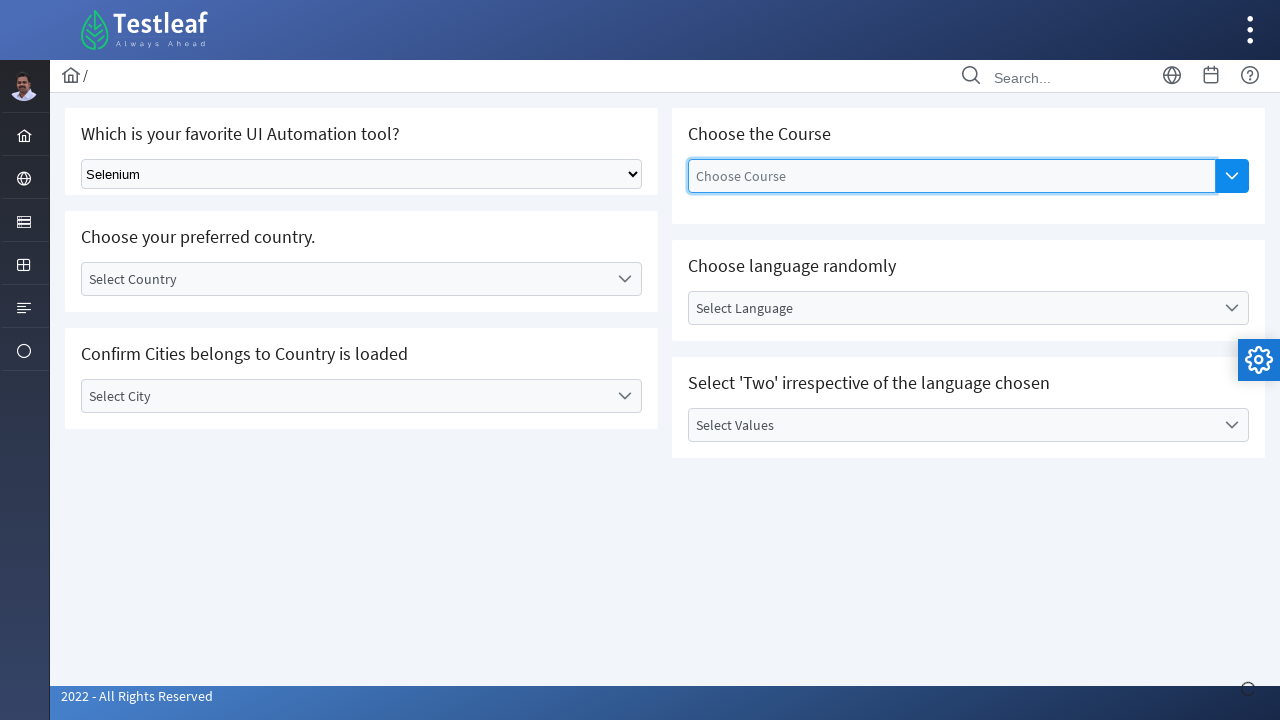

Waited for multi-select dropdown options to appear
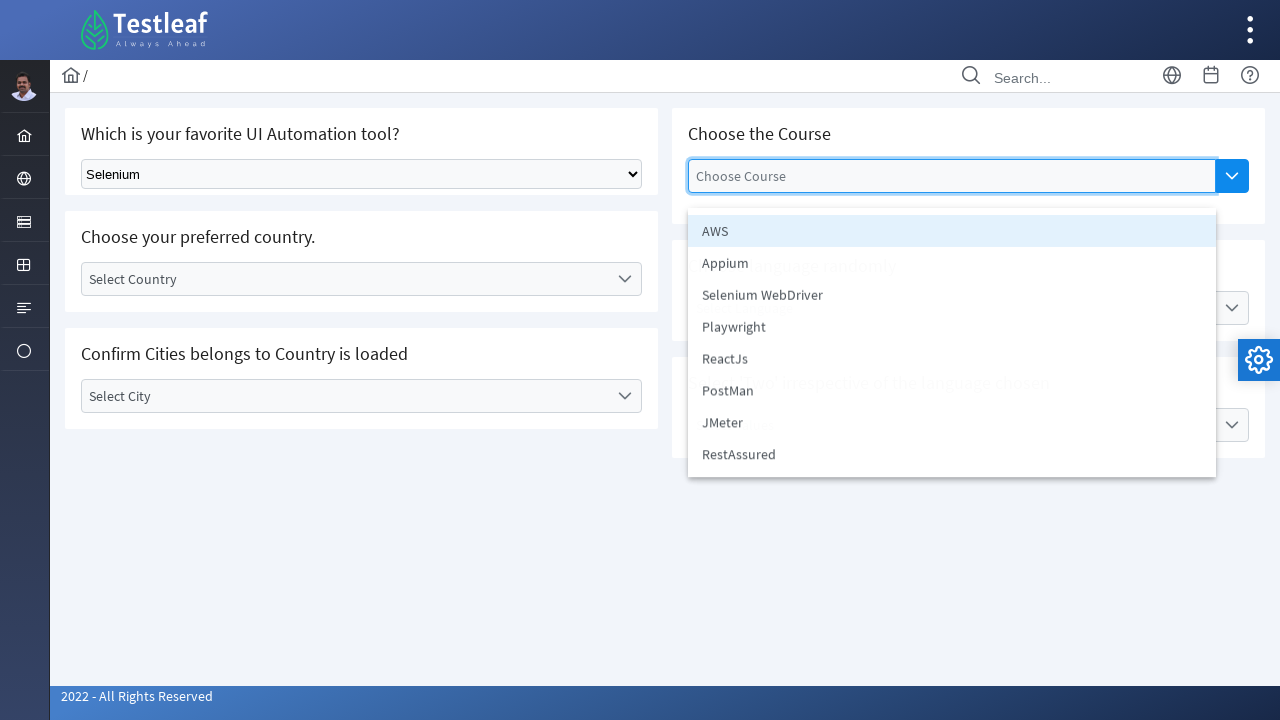

Selected 'AWS' from multi-select dropdown at (952, 231) on span[role='listbox'] ul li >> nth=0
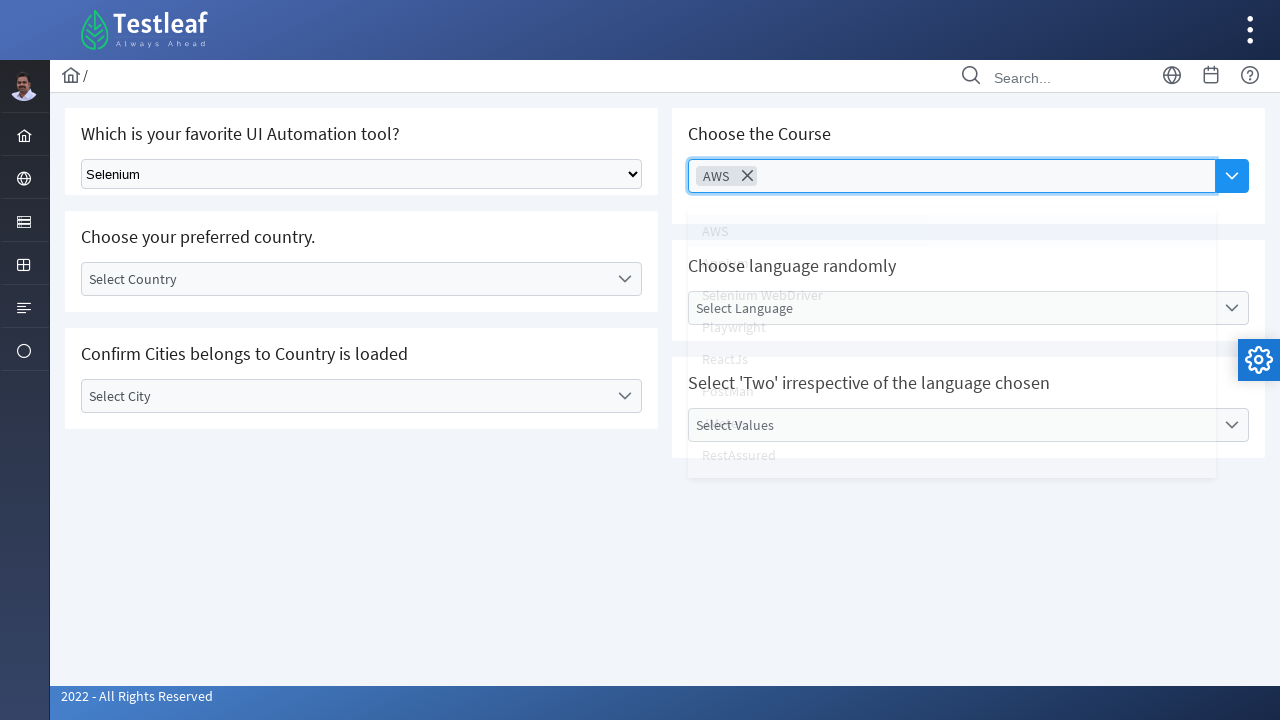

Clicked multi-select dropdown button to open menu at (1232, 176) on button[type='button']
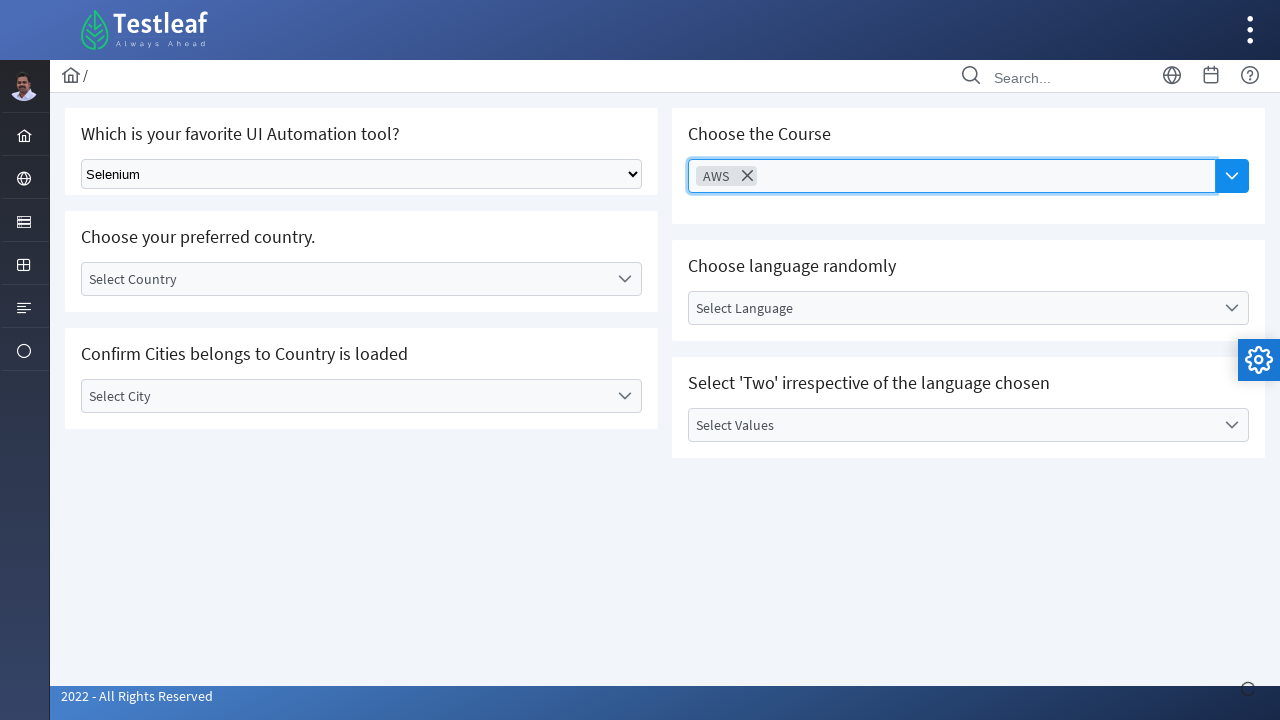

Waited for multi-select dropdown options to appear
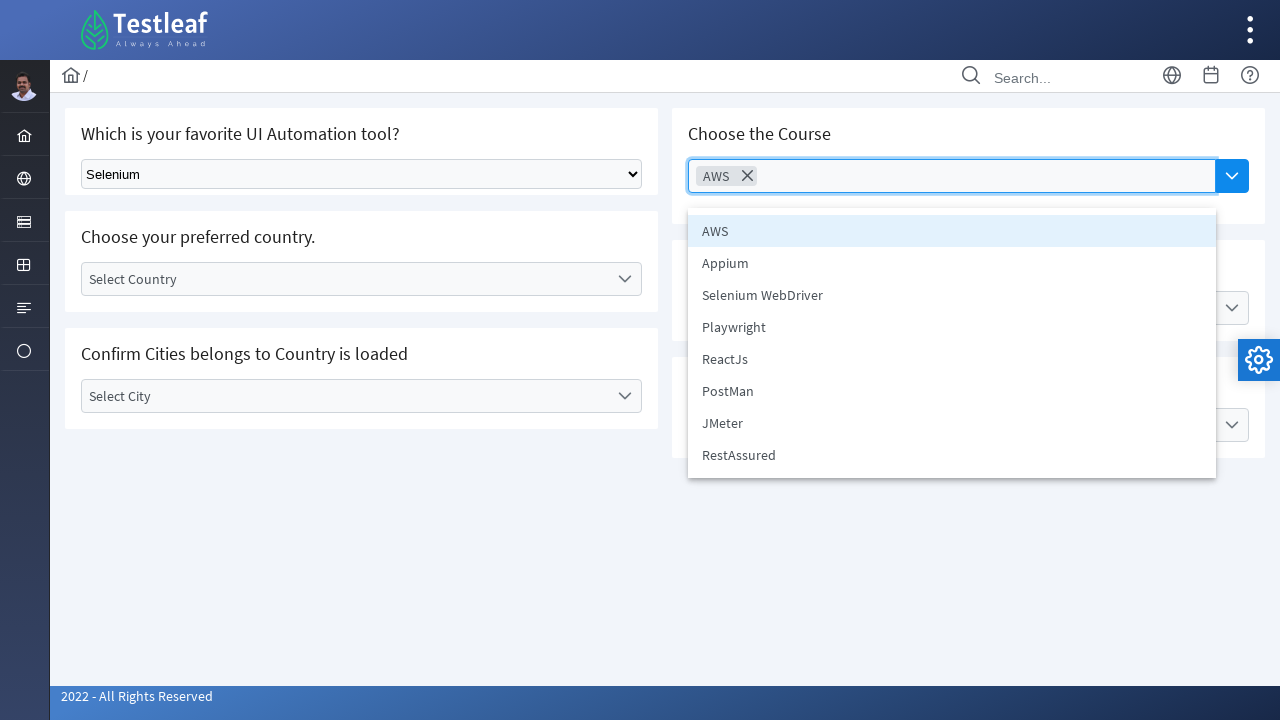

Selected 'Appium' from multi-select dropdown at (952, 263) on span[role='listbox'] ul li >> nth=1
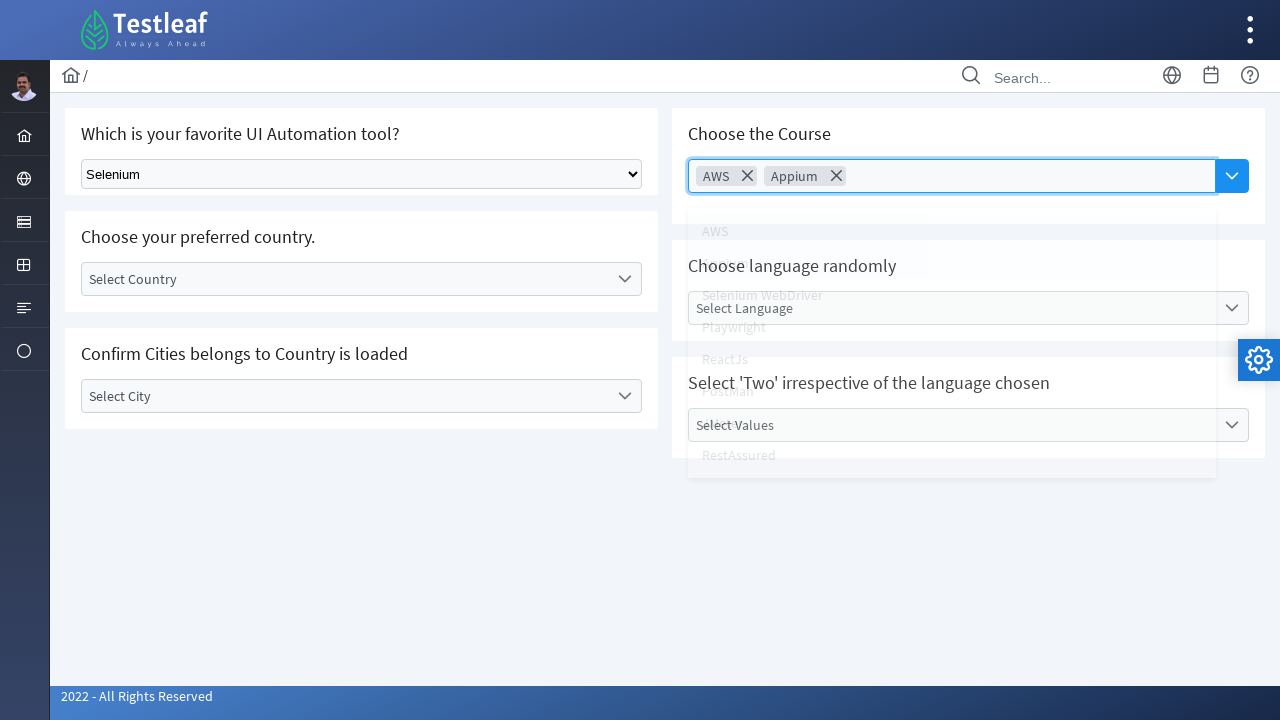

Clicked multi-select dropdown button to open menu at (1232, 176) on button[type='button']
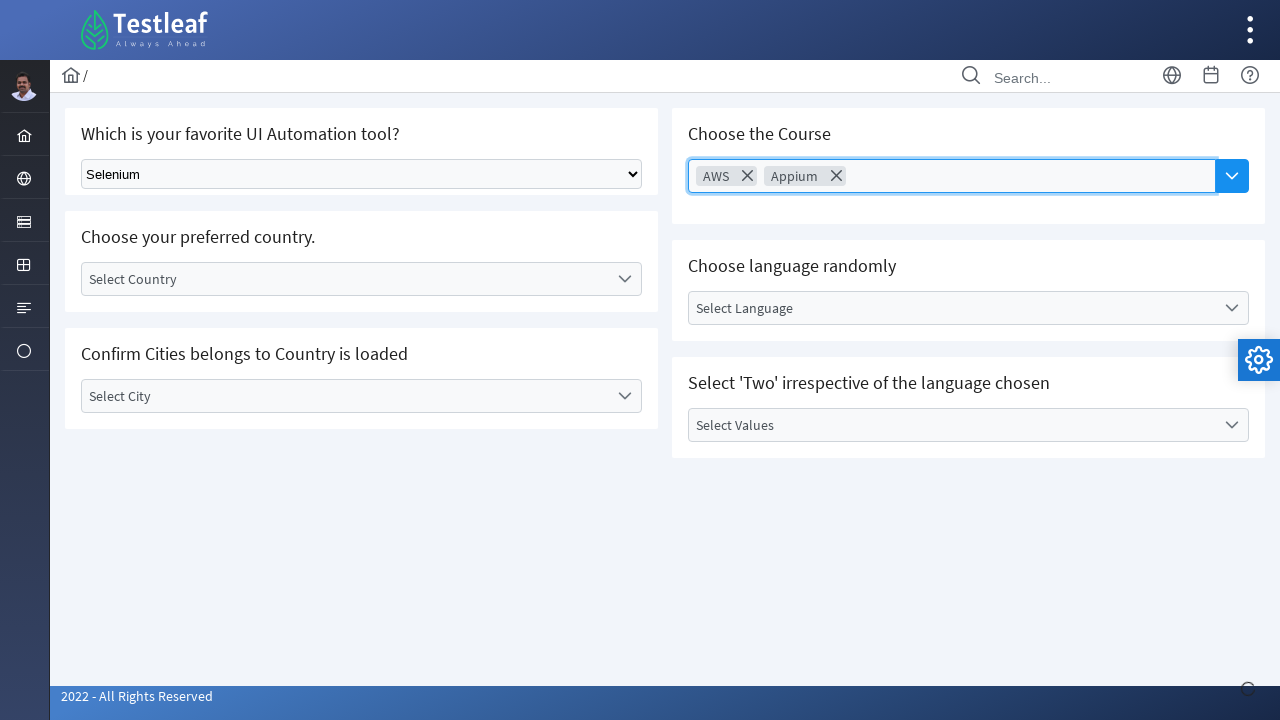

Waited for multi-select dropdown options to appear
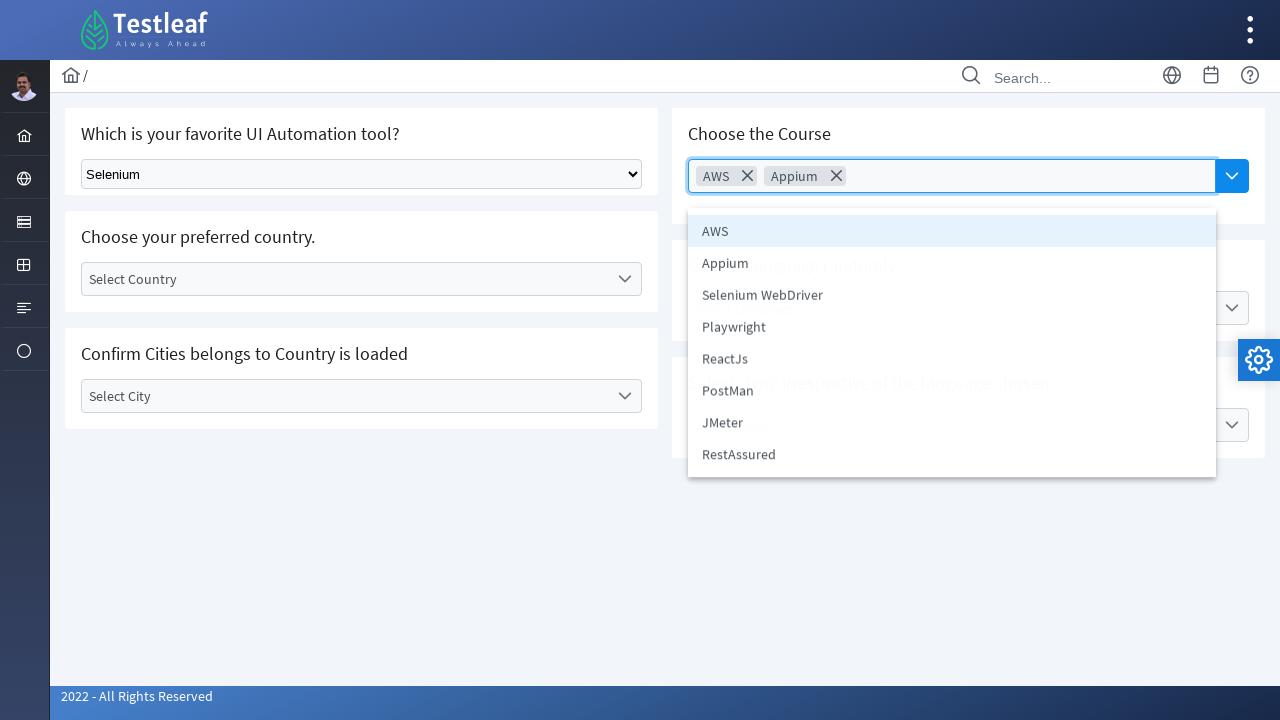

Selected 'Playwright' from multi-select dropdown at (952, 327) on span[role='listbox'] ul li >> nth=3
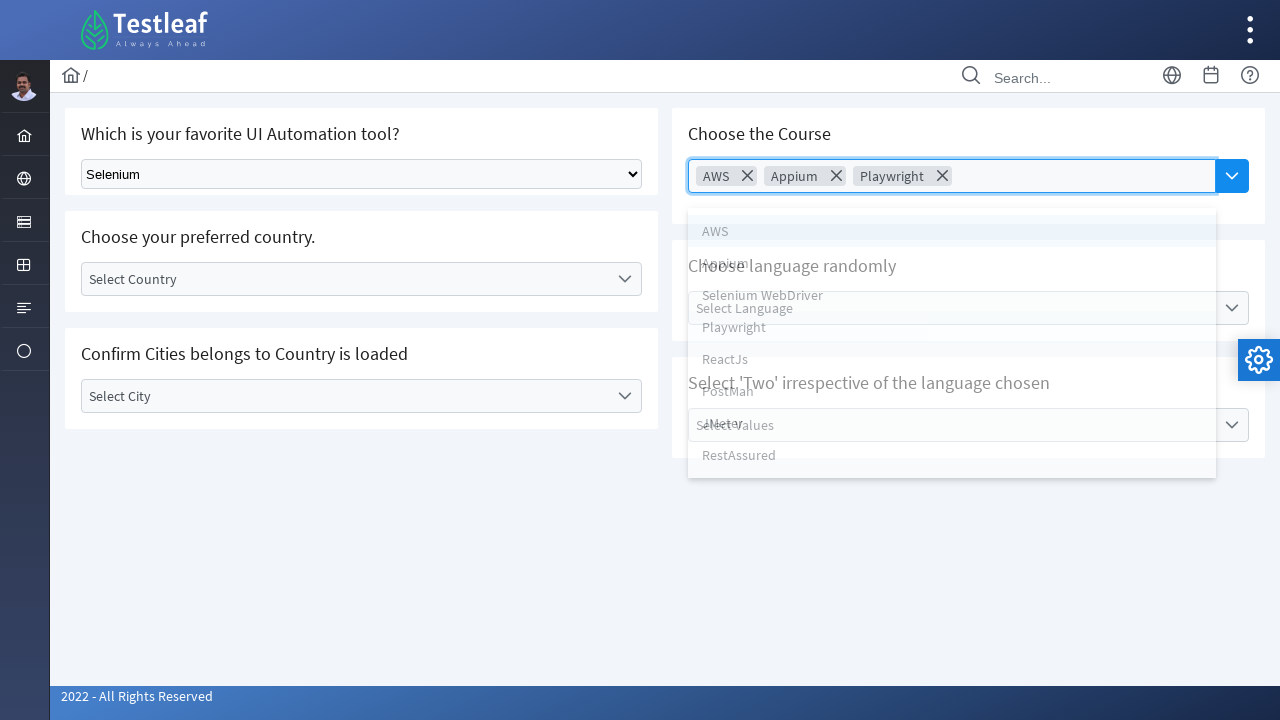

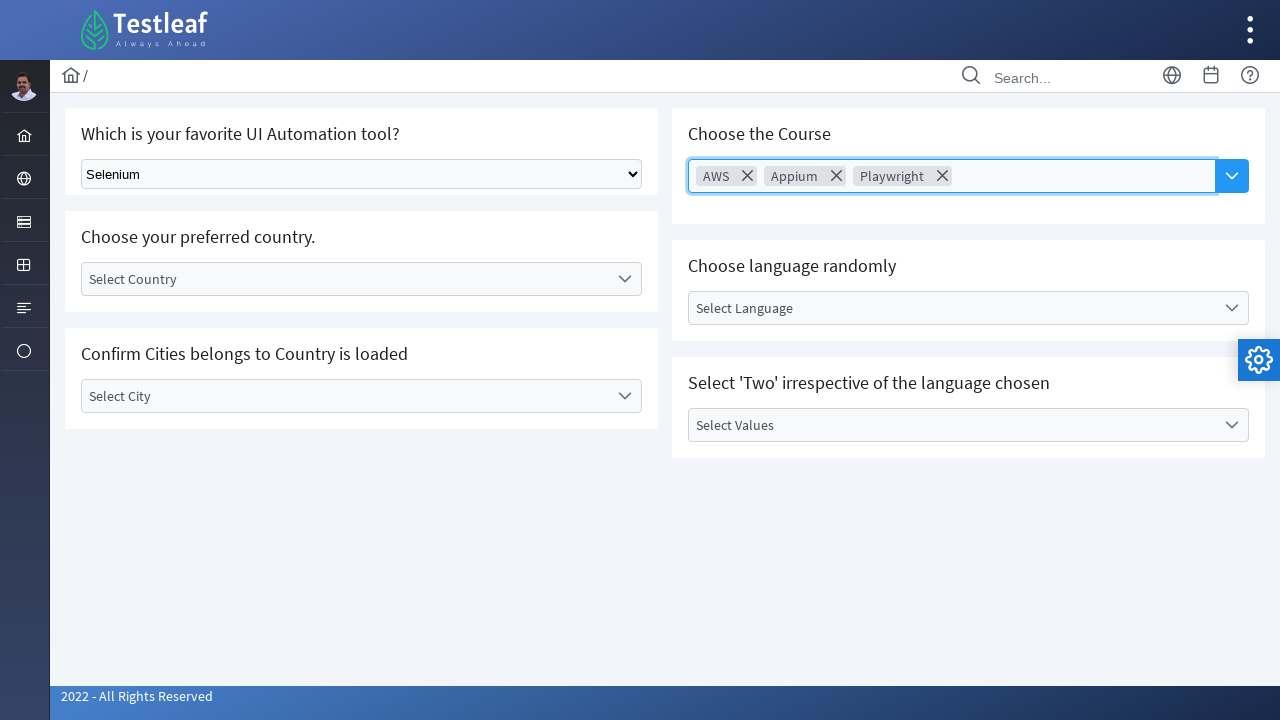